Tests navigation between three views in a book catalog application: "Katalog" (Catalog), "Lägg till bok" (Add book), and "Mina böcker" (My books), verifying that each view displays correctly.

Starting URL: https://tap-ht24-testverktyg.github.io/exam-template/

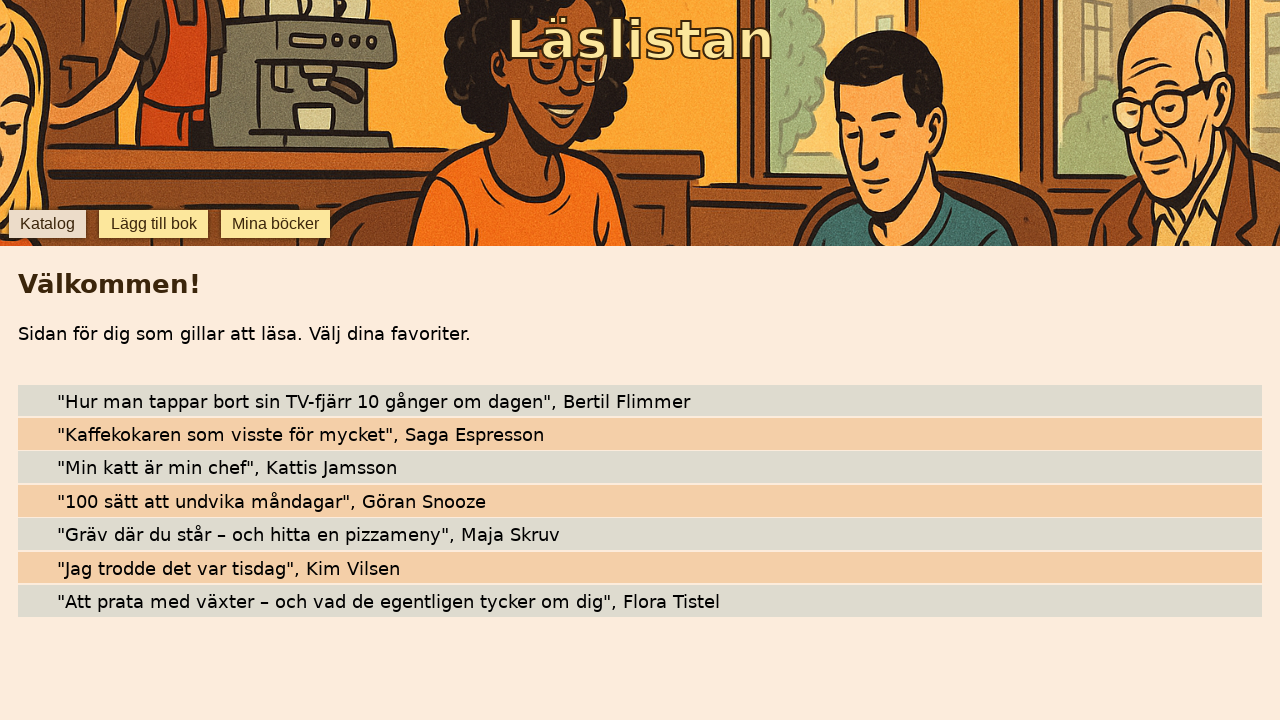

Clicked 'Lägg till bok' (Add book) button at (154, 224) on internal:role=button[name="lägg till bok"i]
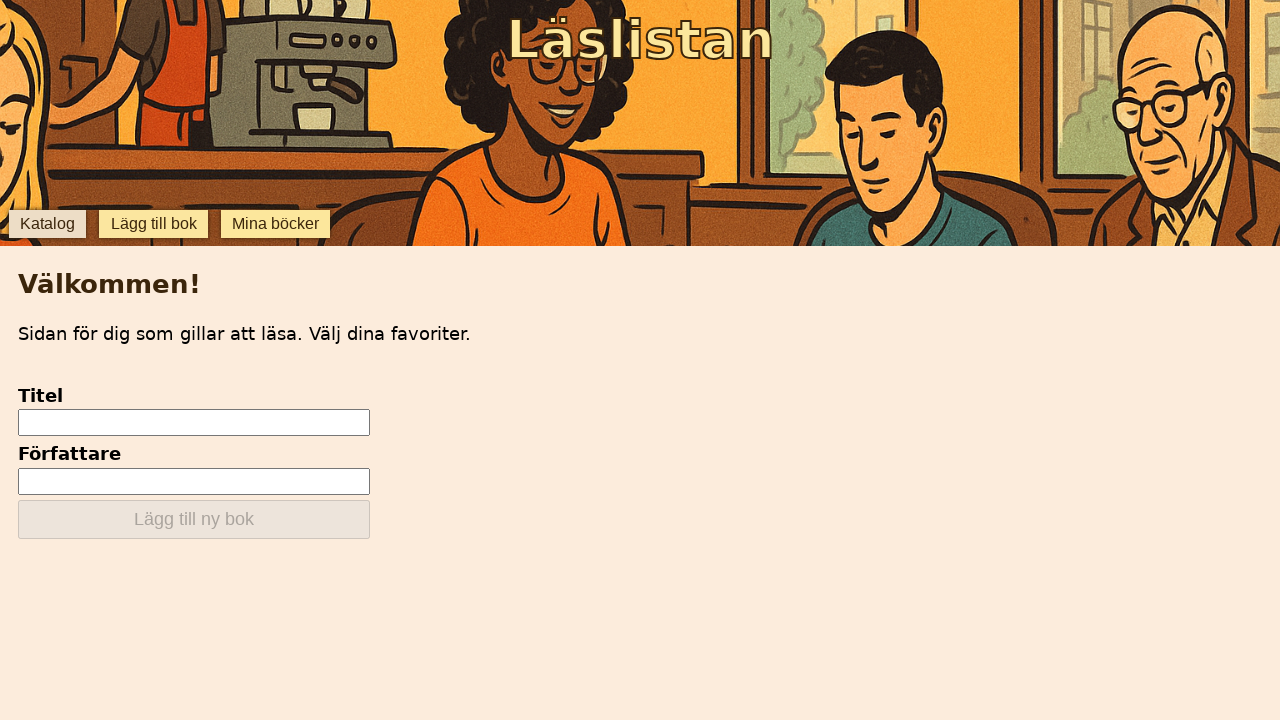

Verified 'Lägg till ny bok' button is visible in Add book view
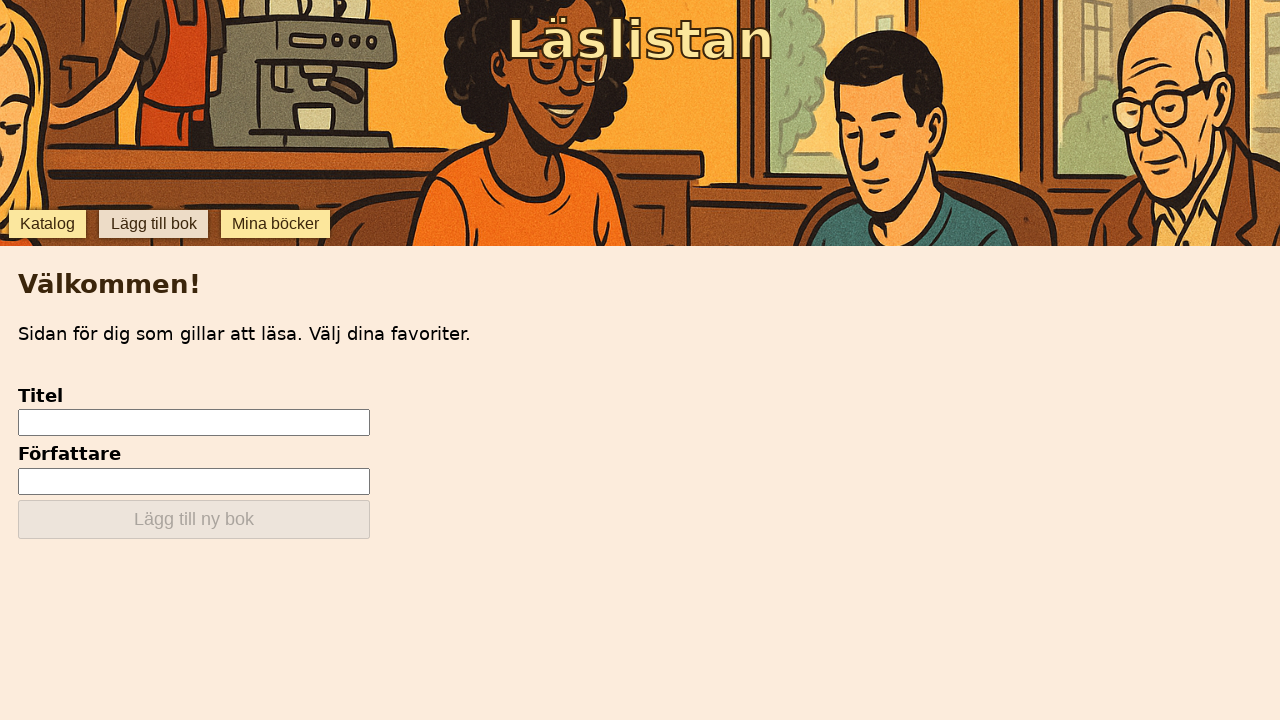

Clicked 'Mina böcker' (My books) button at (276, 224) on internal:role=button[name="mina böcker"i]
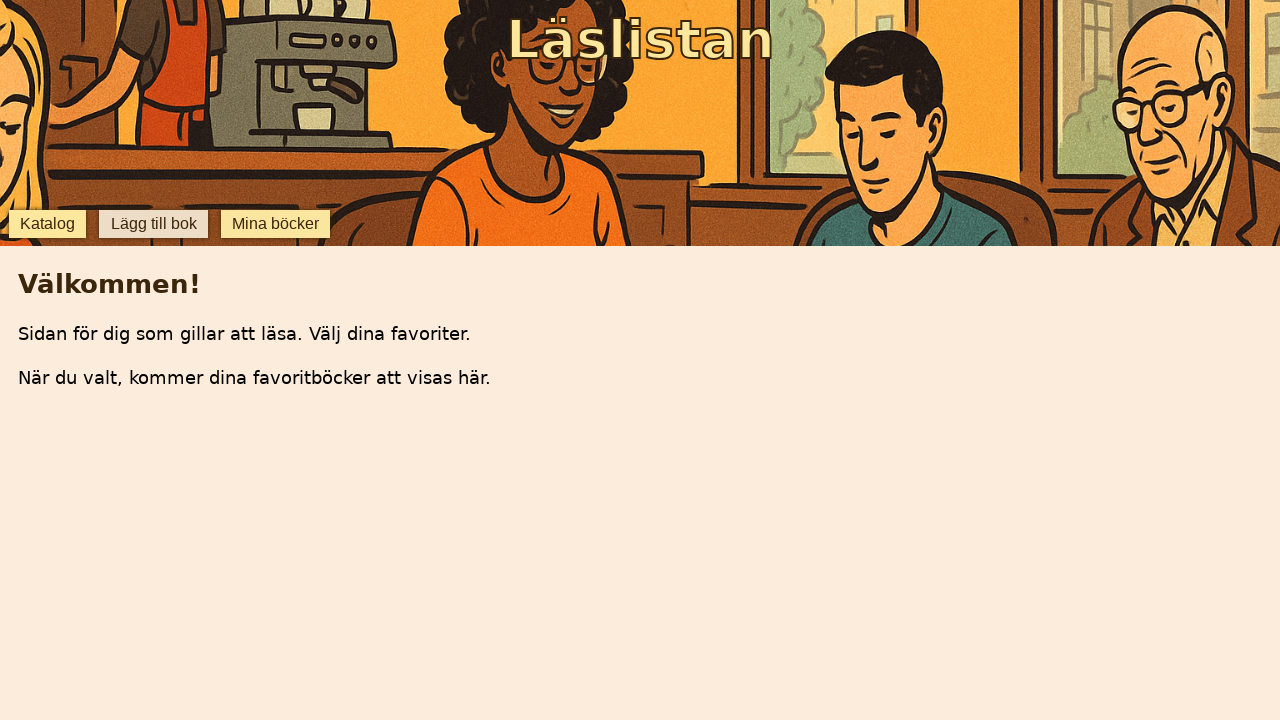

Verified empty favorites message is visible in My books view
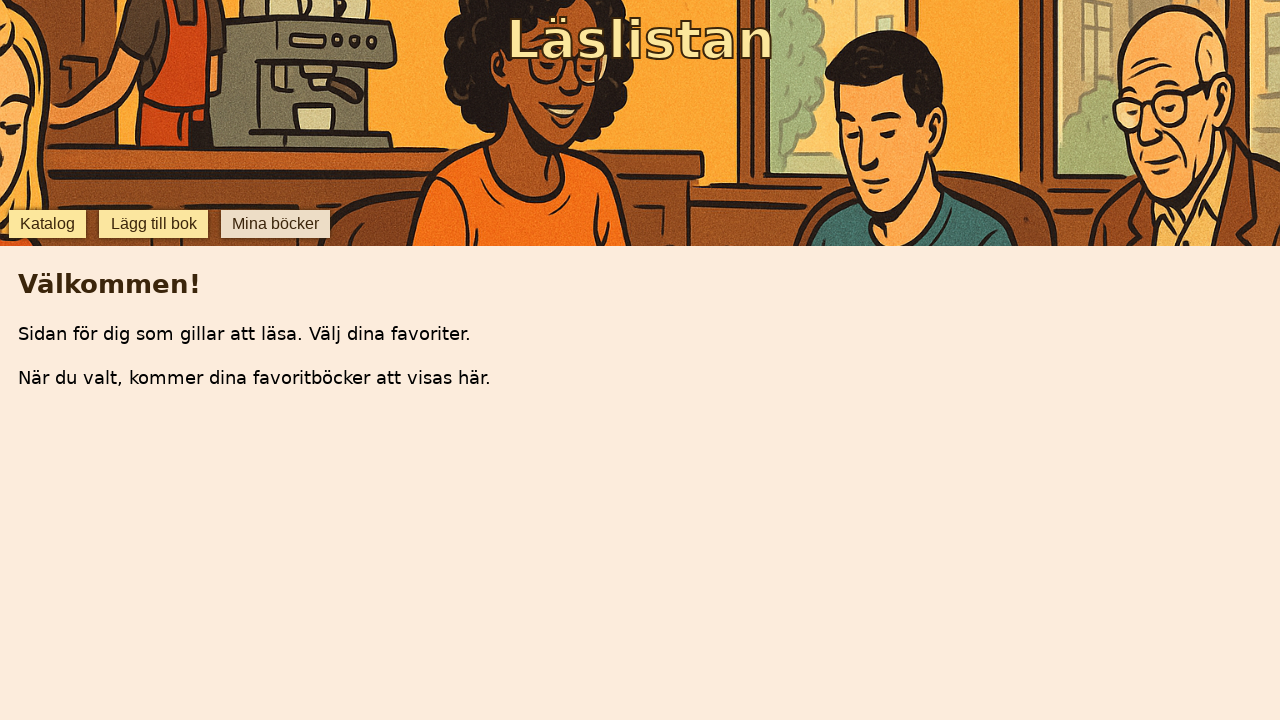

Clicked 'Katalog' (Catalog) button at (47, 224) on [data-testid="catalog"]
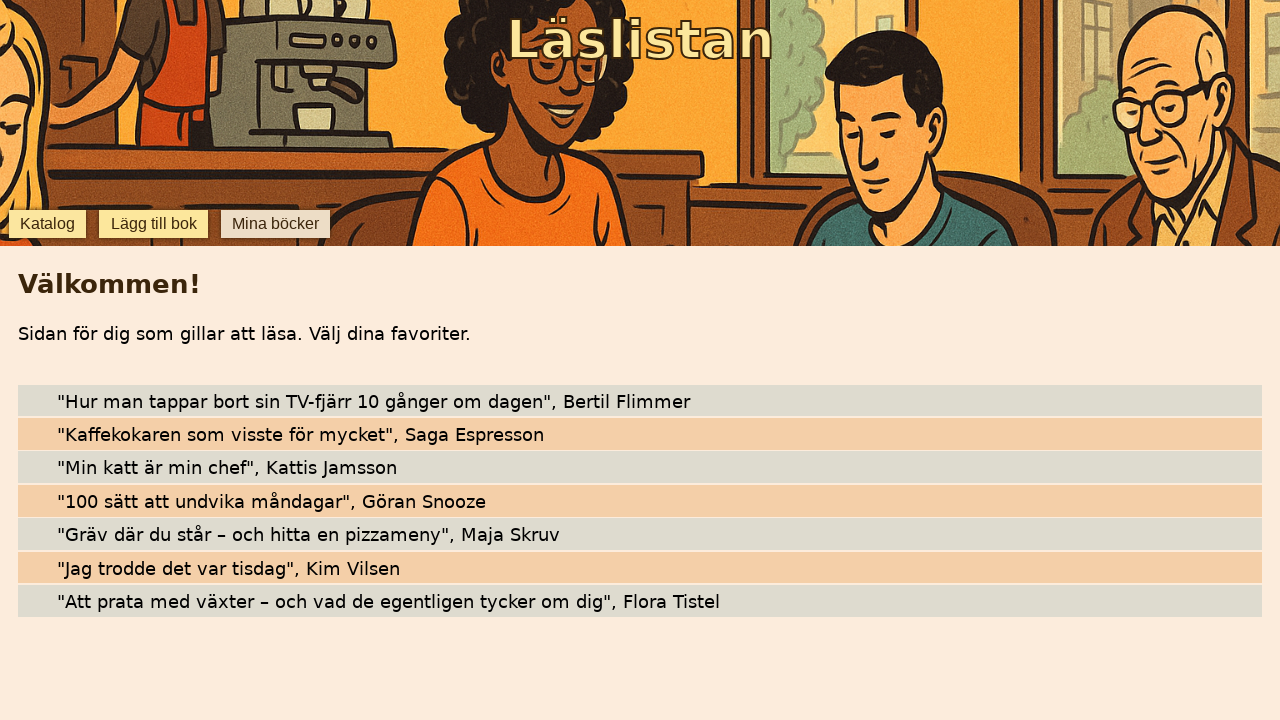

Verified at least one book is visible in Catalog view
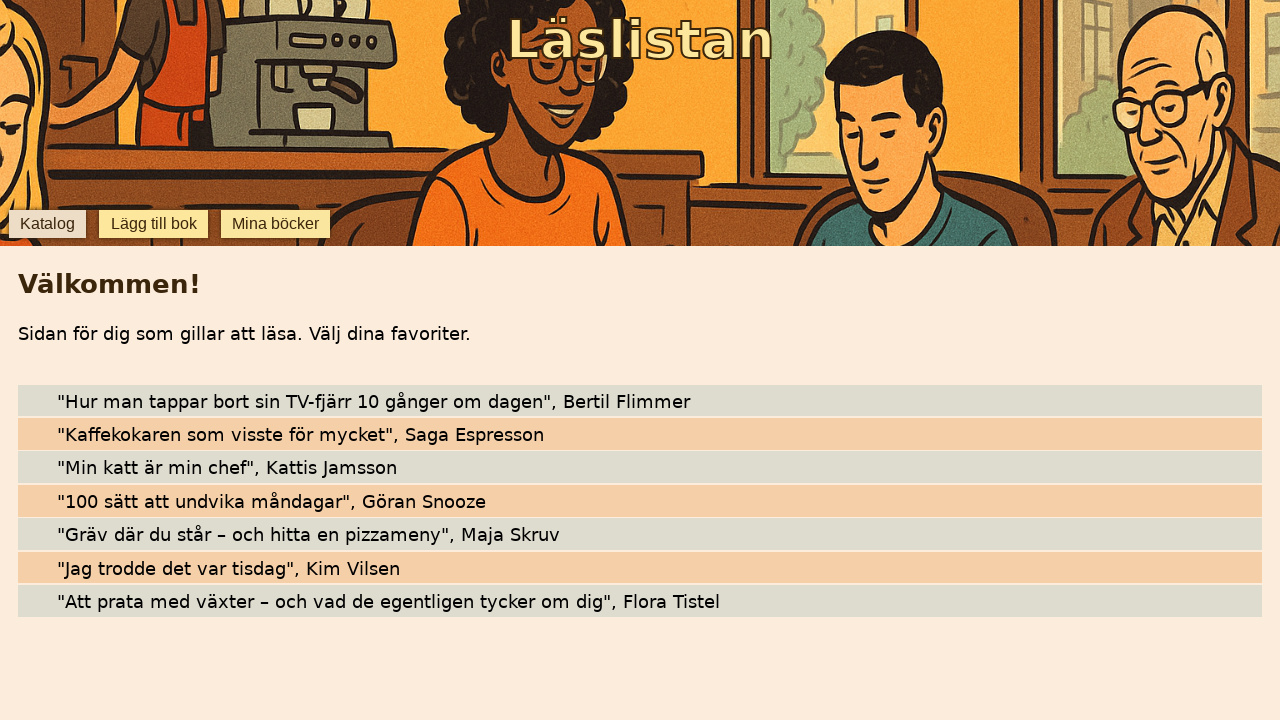

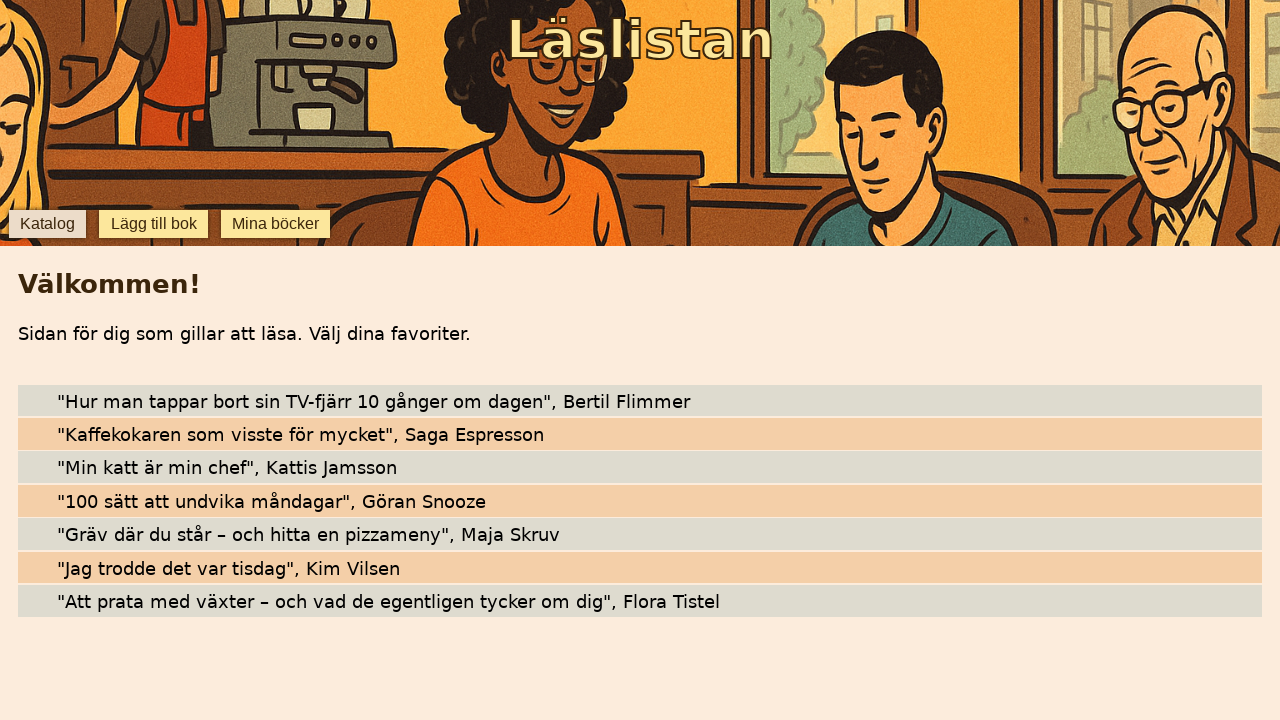